Tests keyboard shortcuts to change background color by pressing Ctrl+Shift+1 and Alt+1 key combinations

Starting URL: https://www.selenium.dev/selenium/web/keyboard_shortcut.html

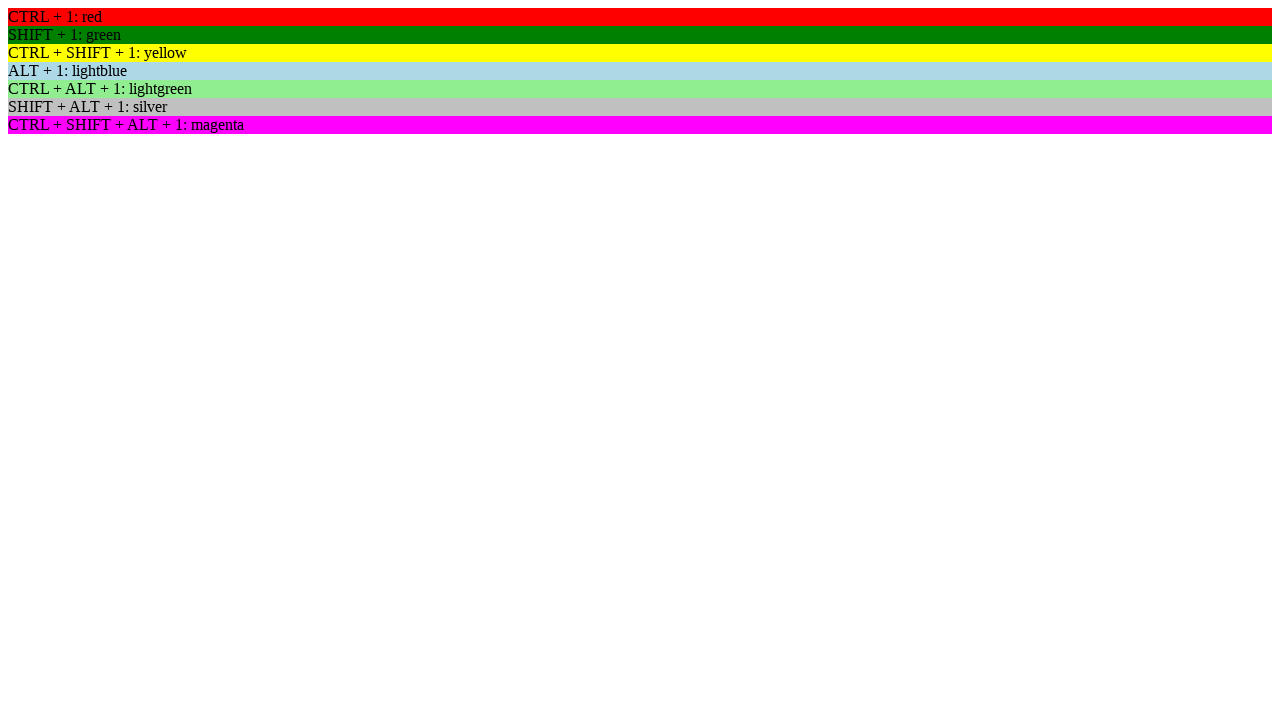

Pressed Control key down
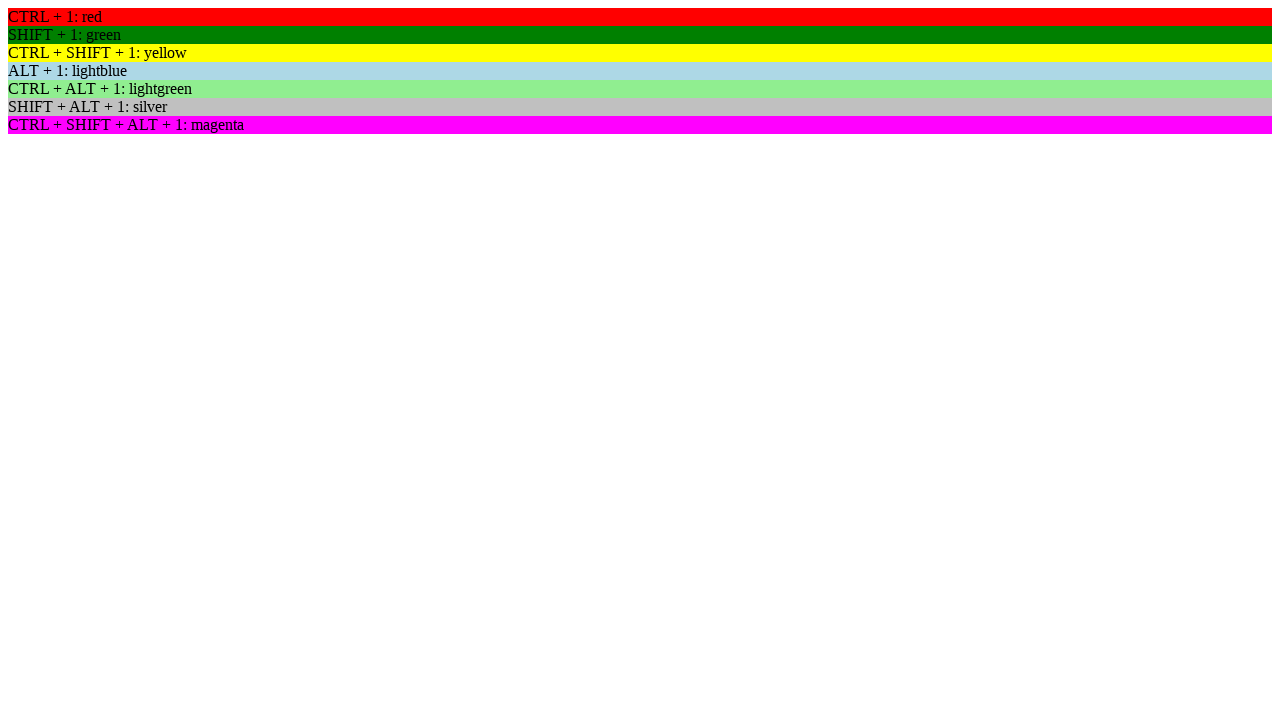

Pressed Shift key down
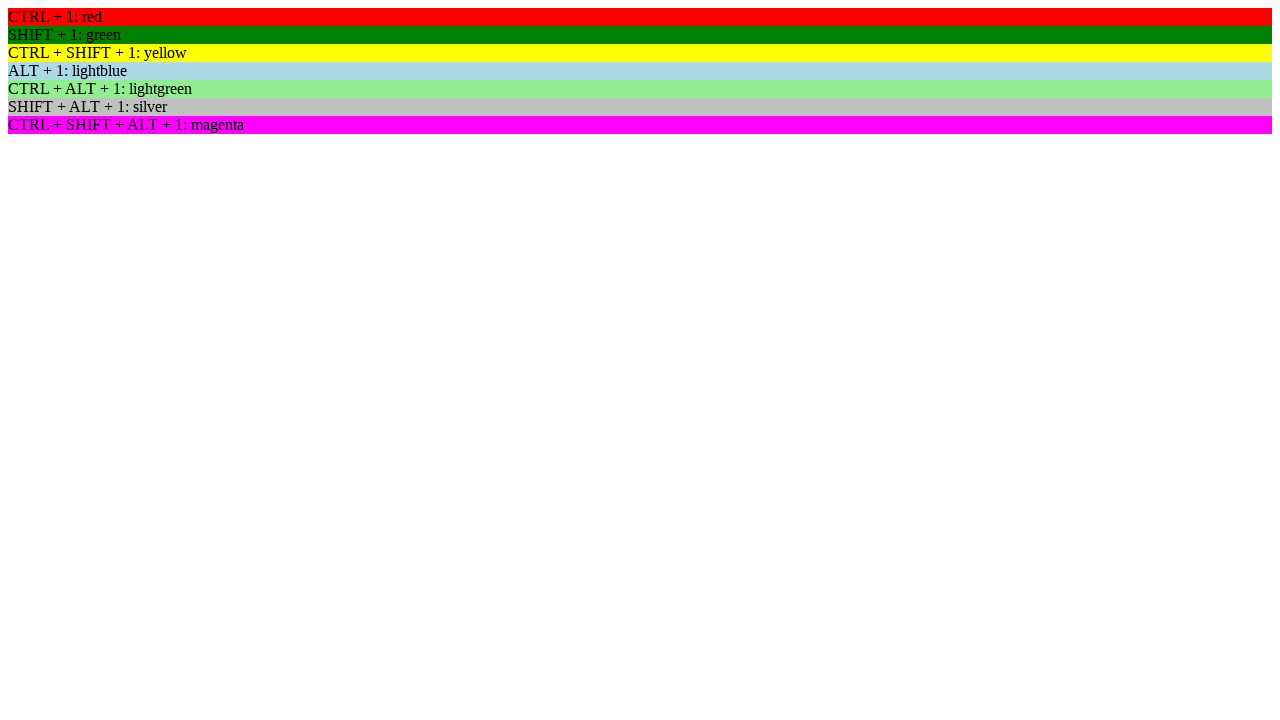

Pressed 1 key
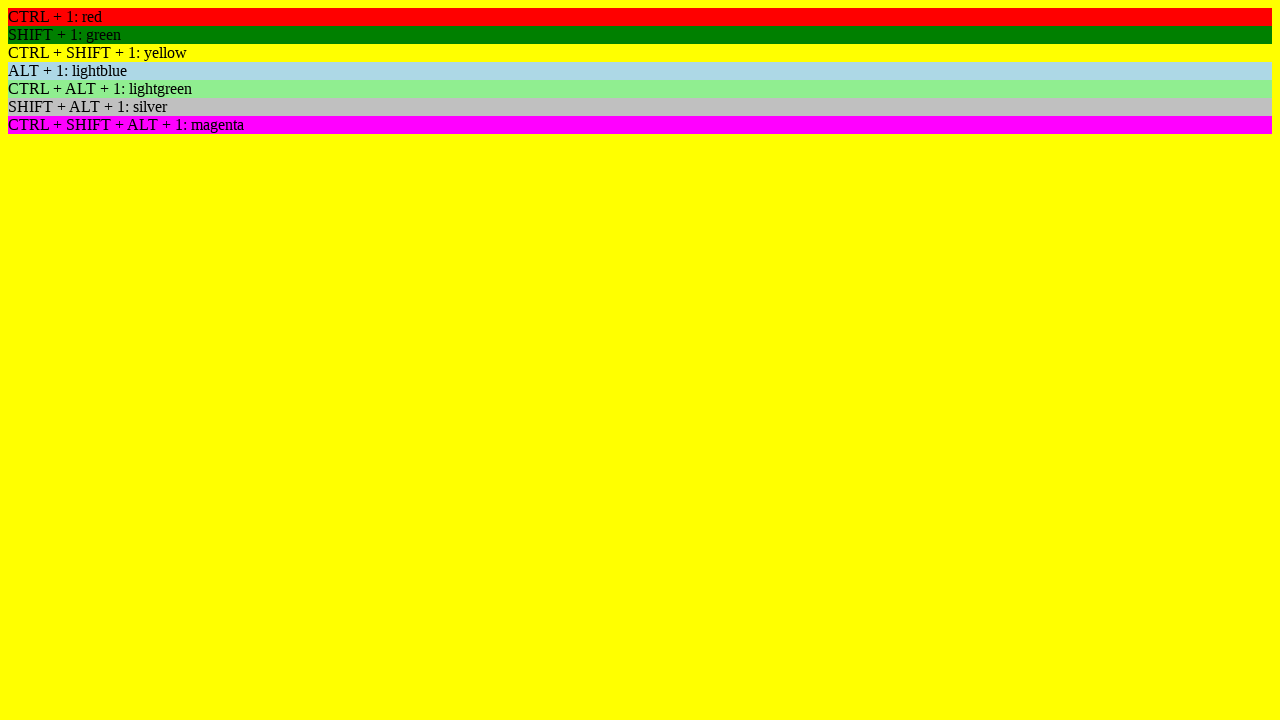

Released Shift key
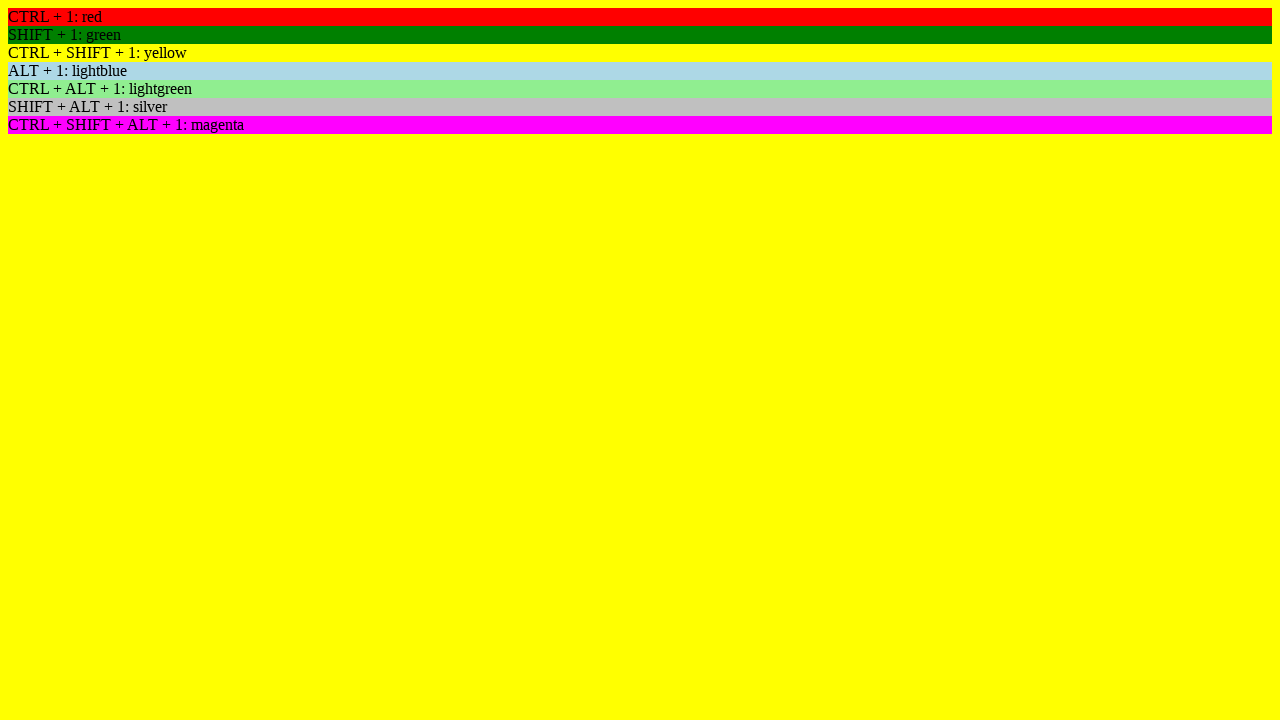

Released Control key - Ctrl+Shift+1 shortcut executed
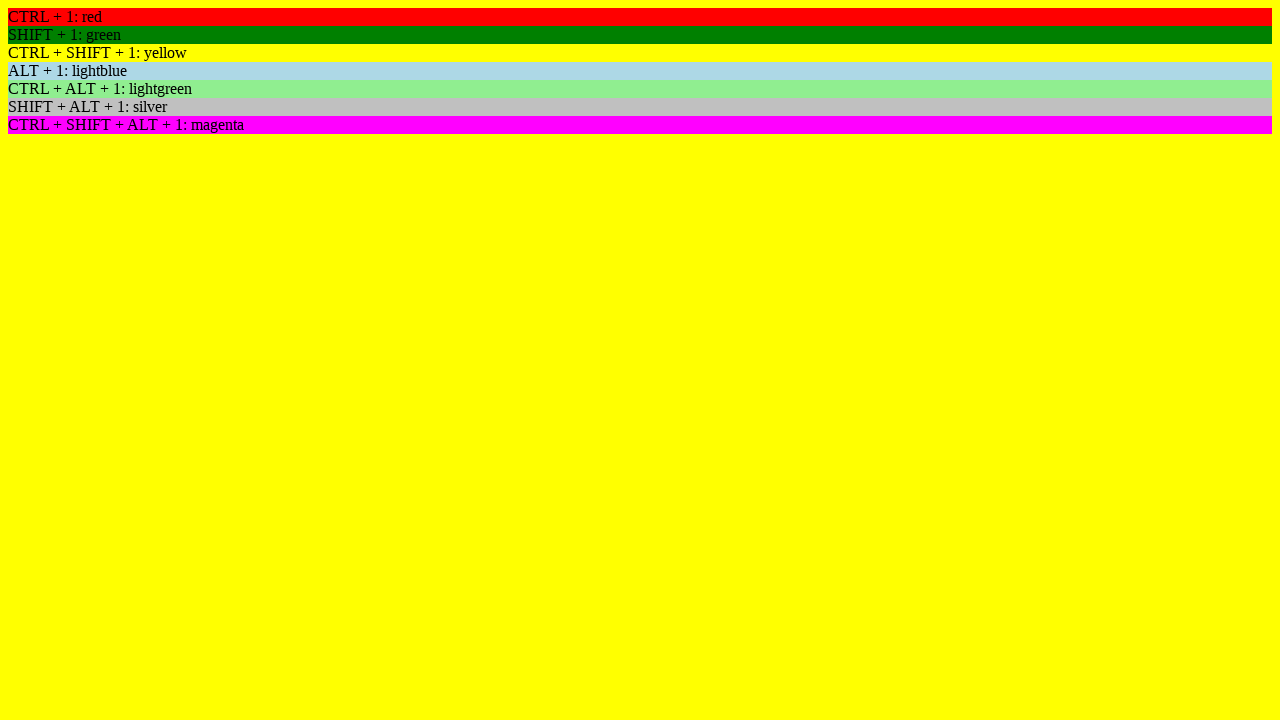

Waited 500ms for background color change to apply
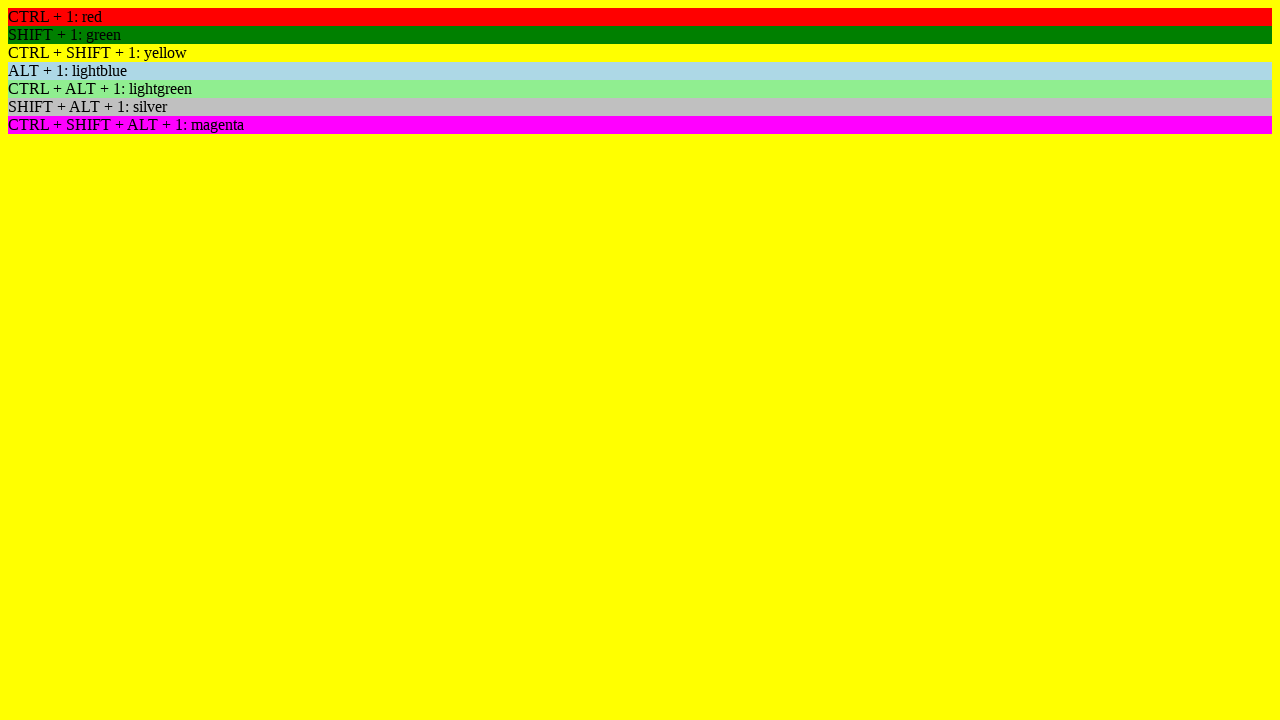

Pressed Alt key down
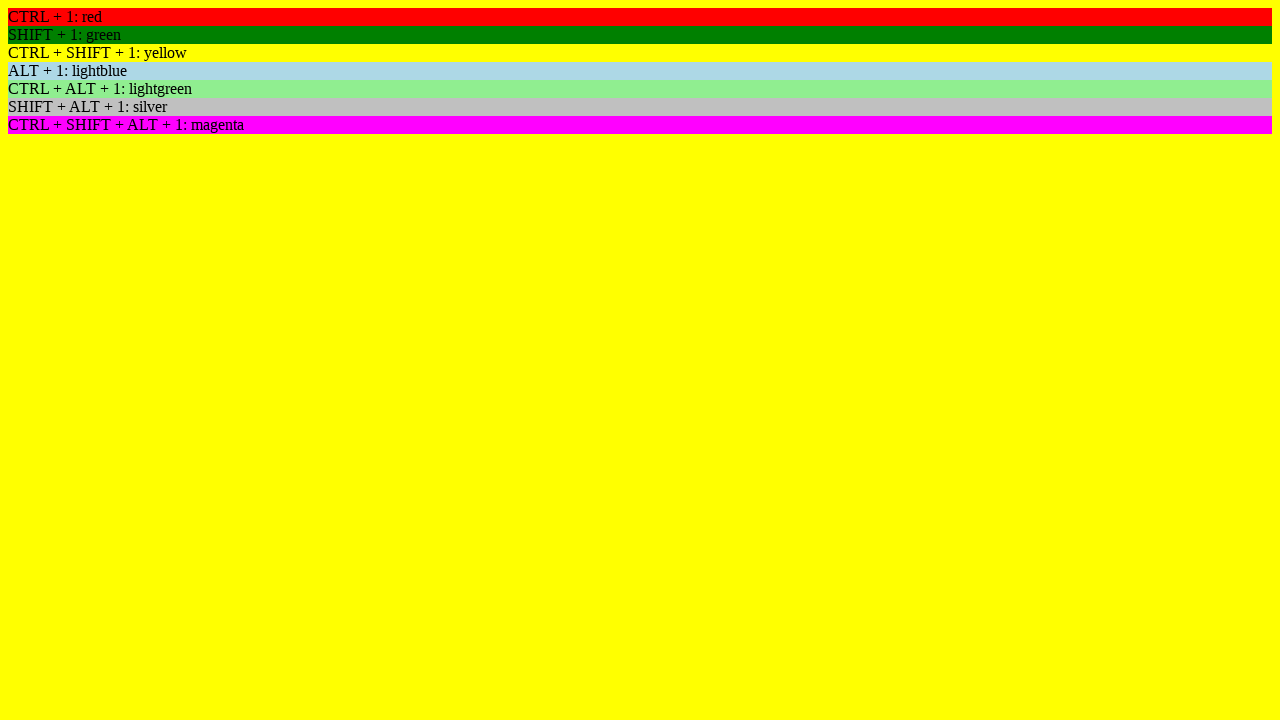

Pressed 1 key
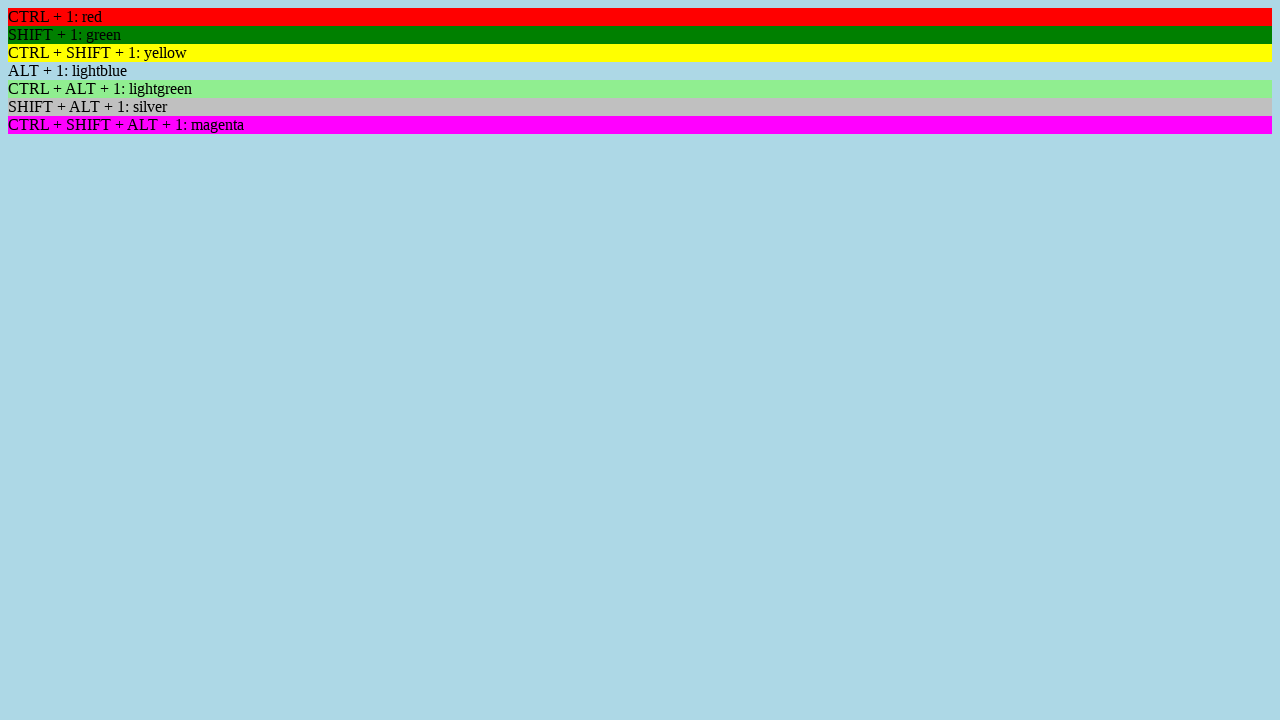

Released Alt key - Alt+1 shortcut executed
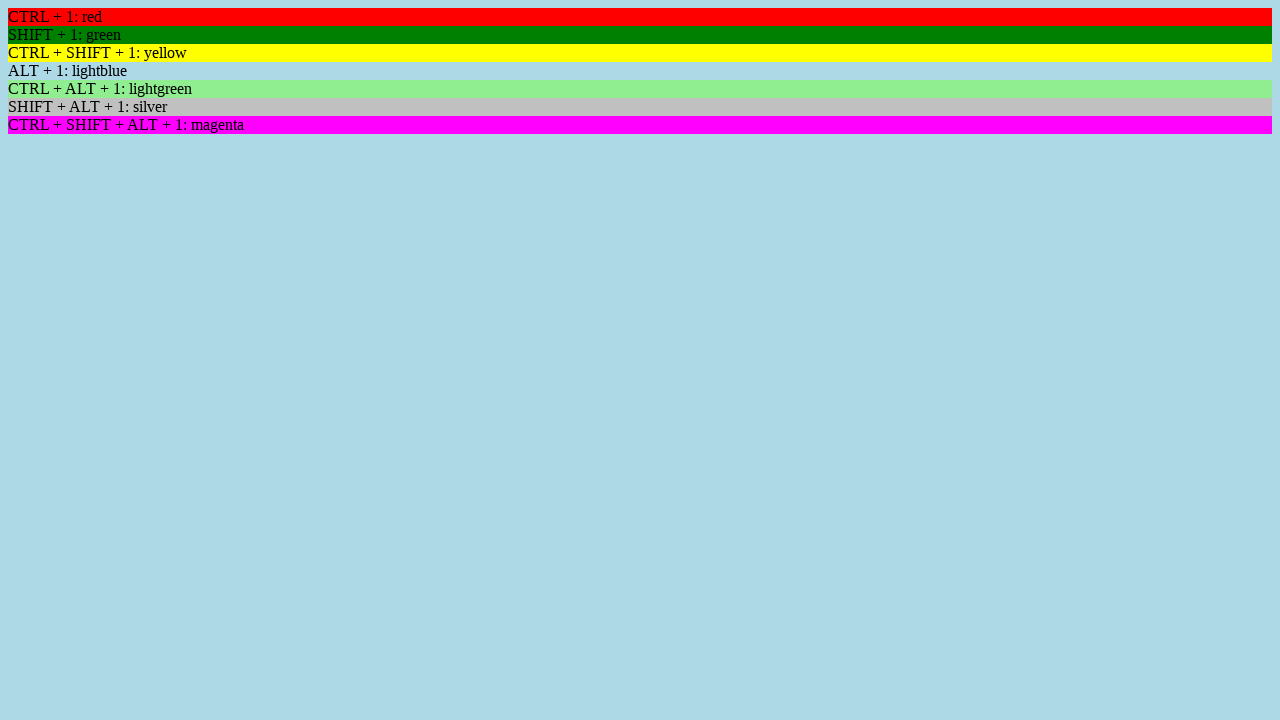

Waited 500ms for second background color change to apply
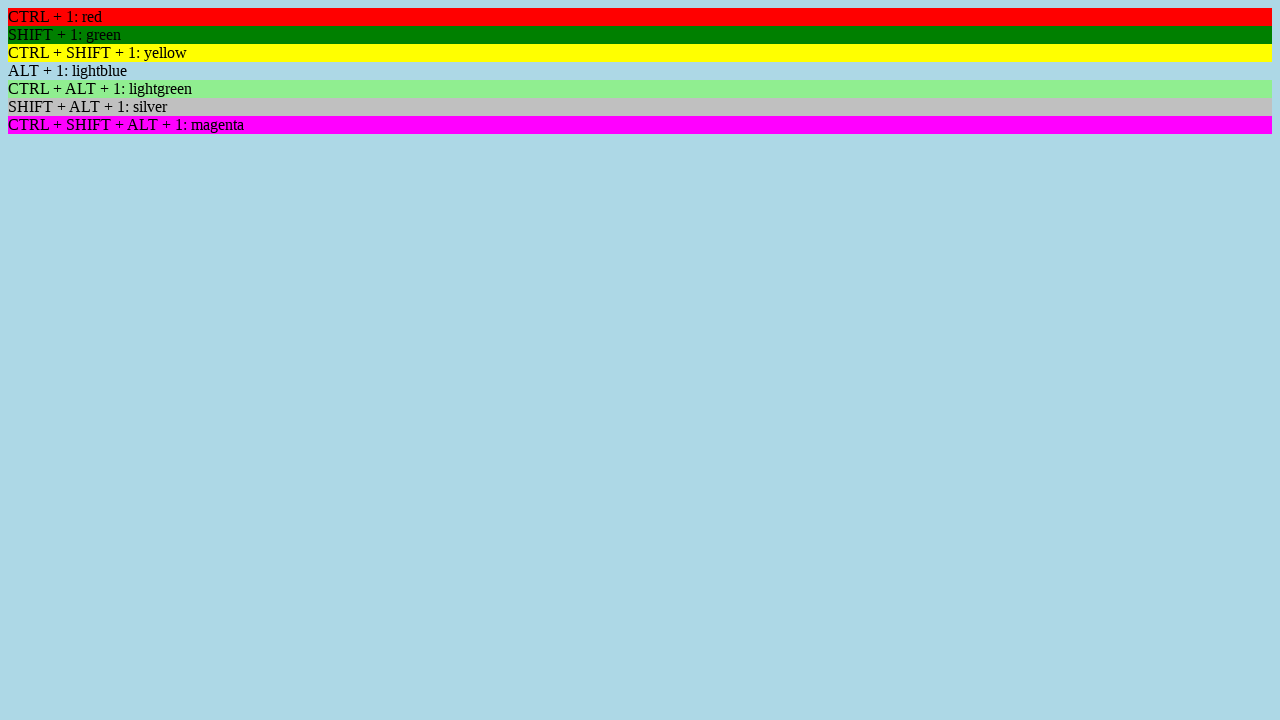

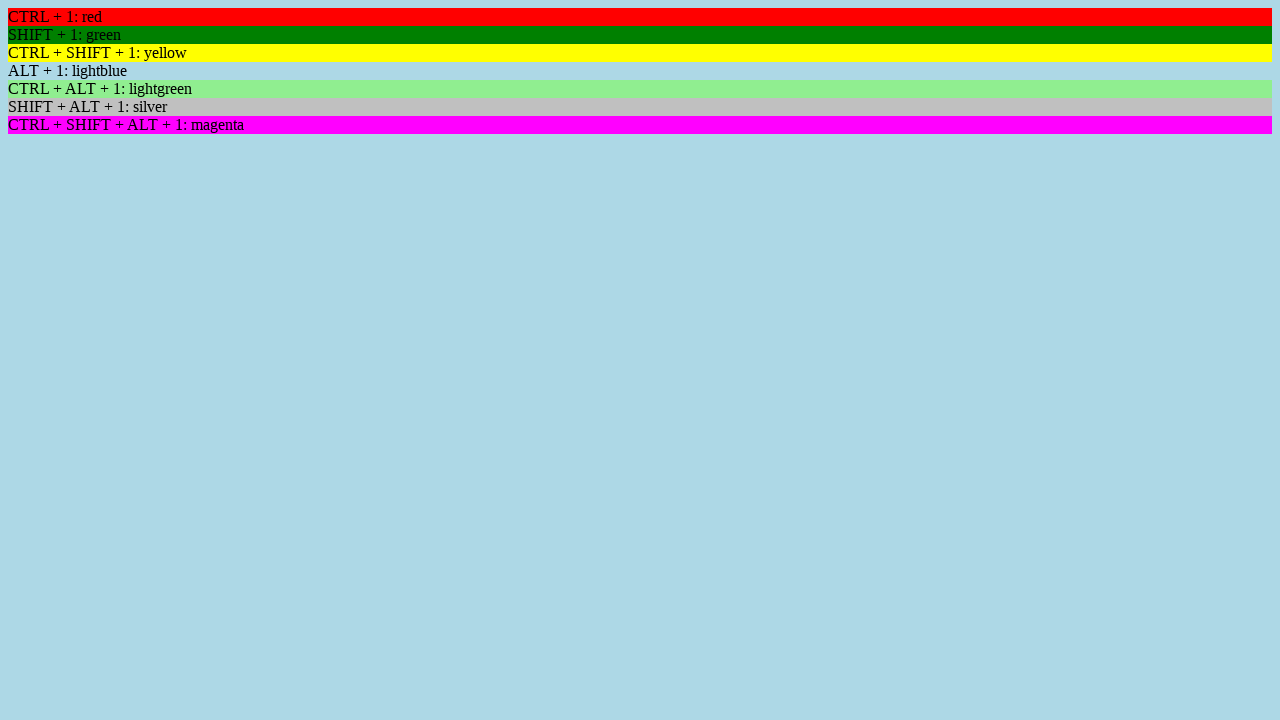